Navigates to a file download page and clicks on a link to download a text file

Starting URL: https://the-internet.herokuapp.com/download

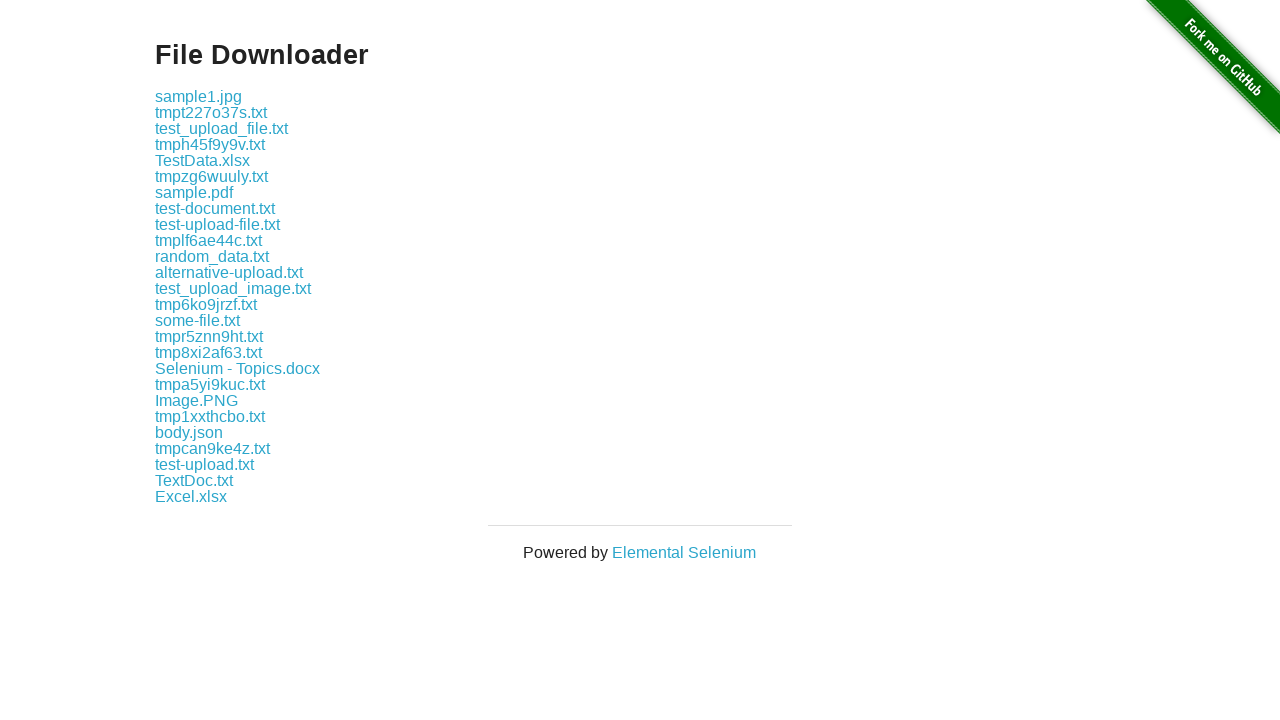

Clicked on 'some-file.txt' link to initiate file download at (198, 320) on a:text('some-file.txt')
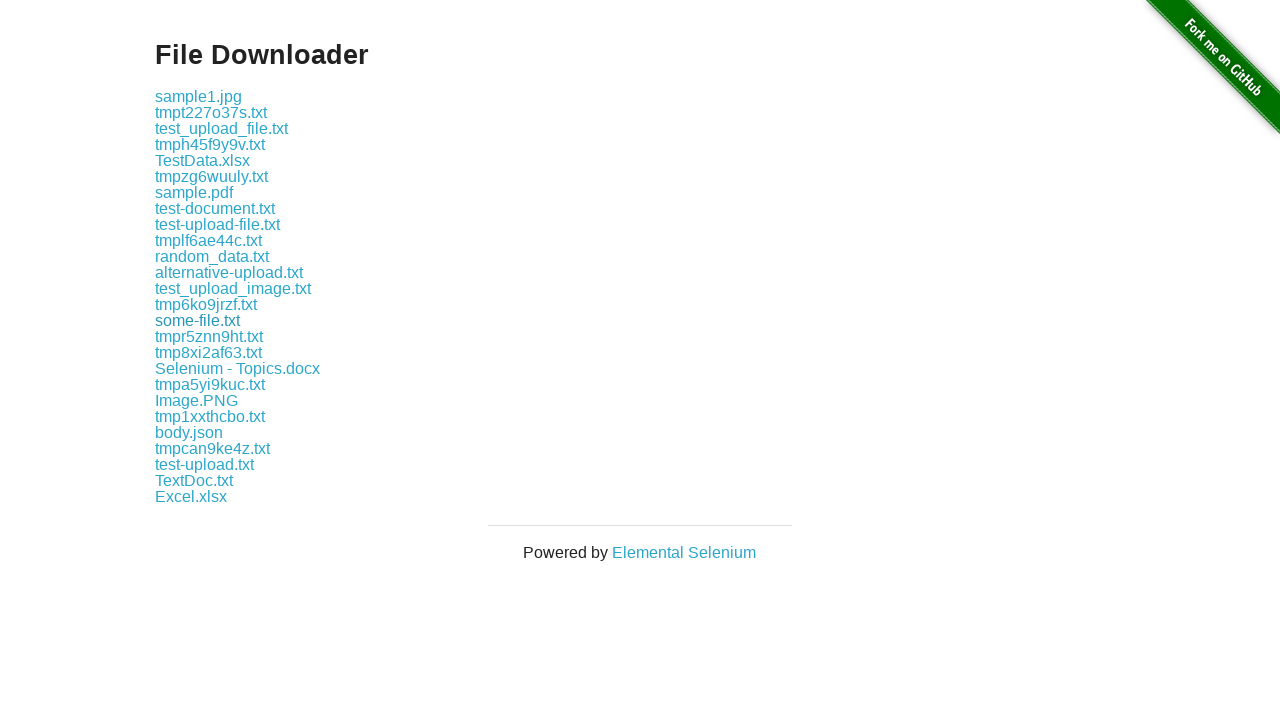

File download completed
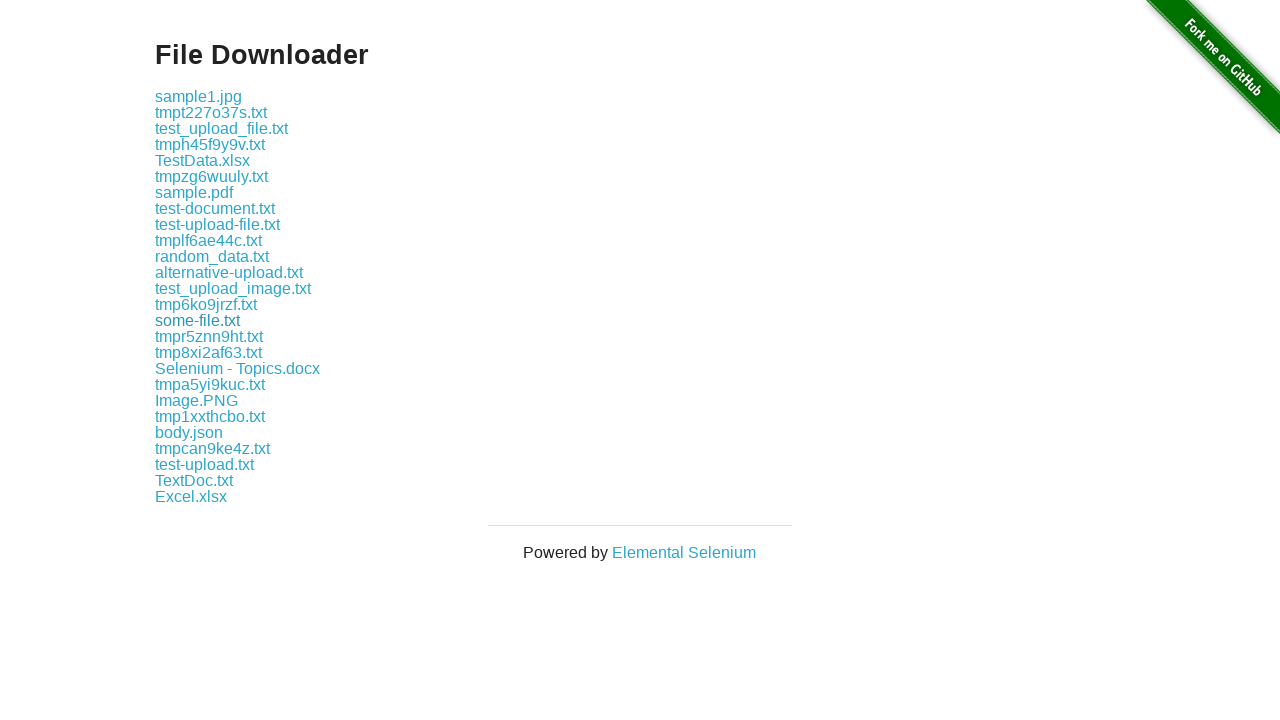

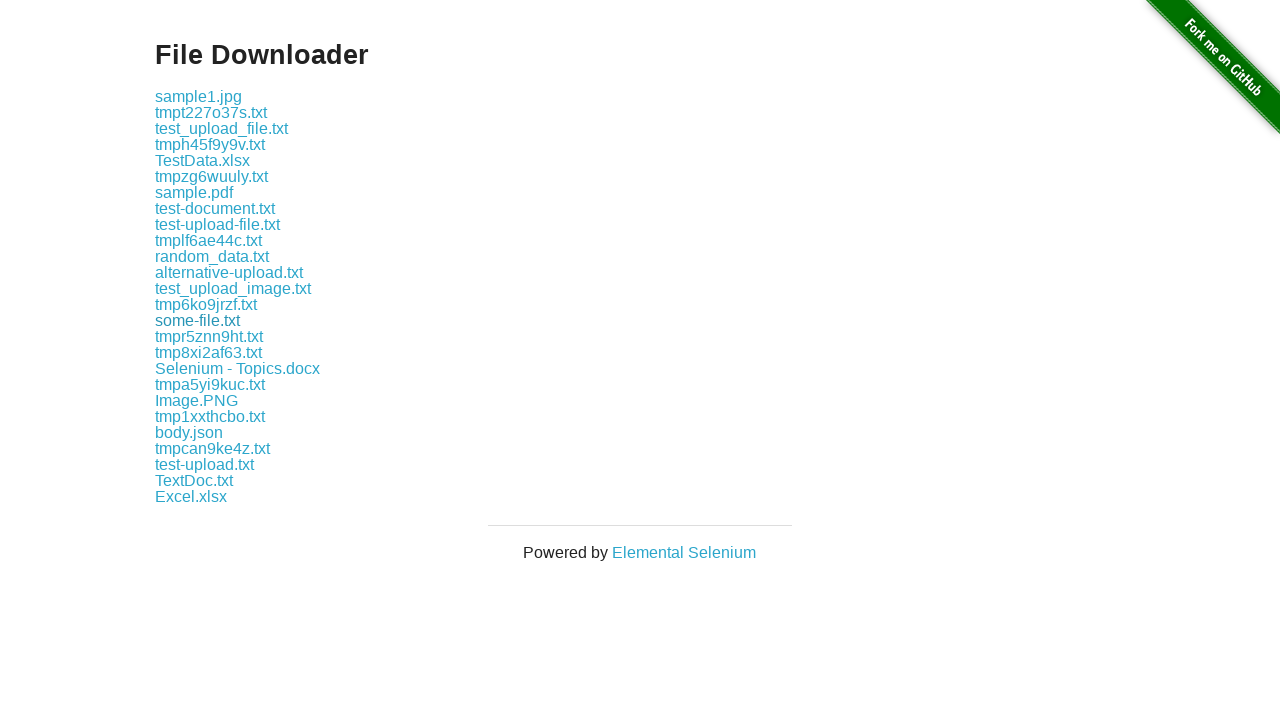